Tests horizontal slider by using arrow keys to move the slider

Starting URL: https://the-internet.herokuapp.com/horizontal_slider

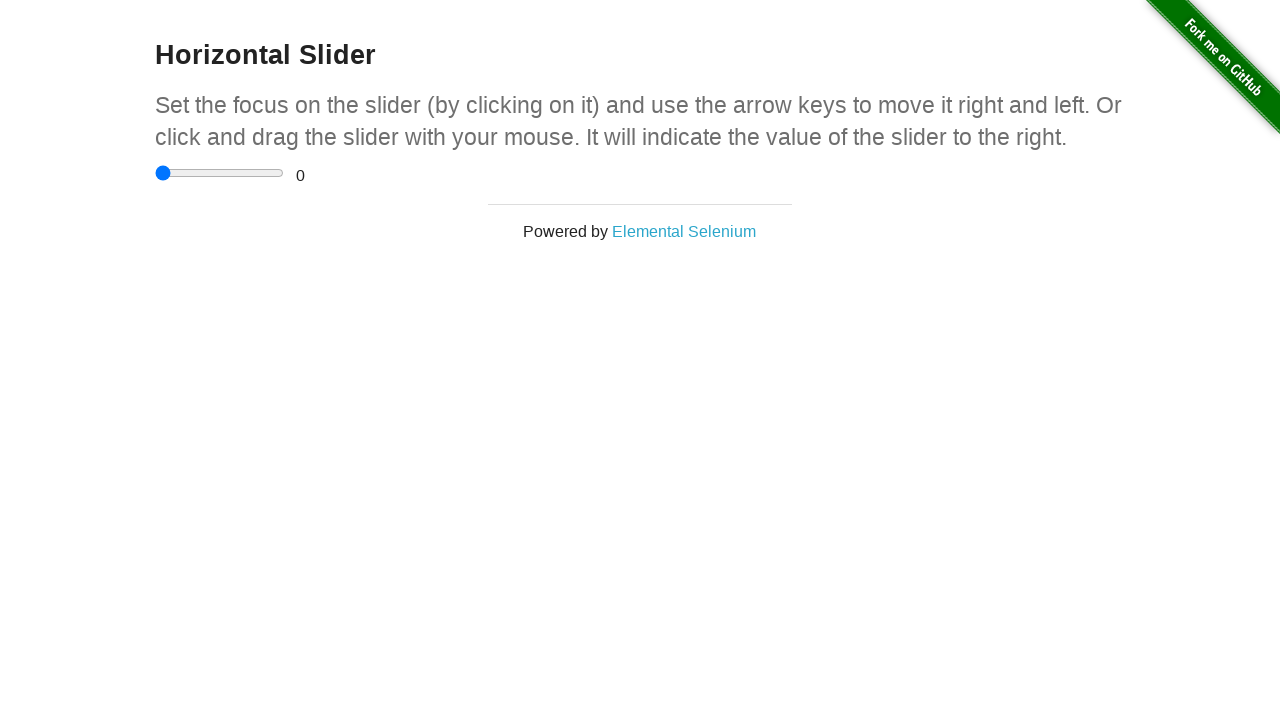

Located horizontal slider element
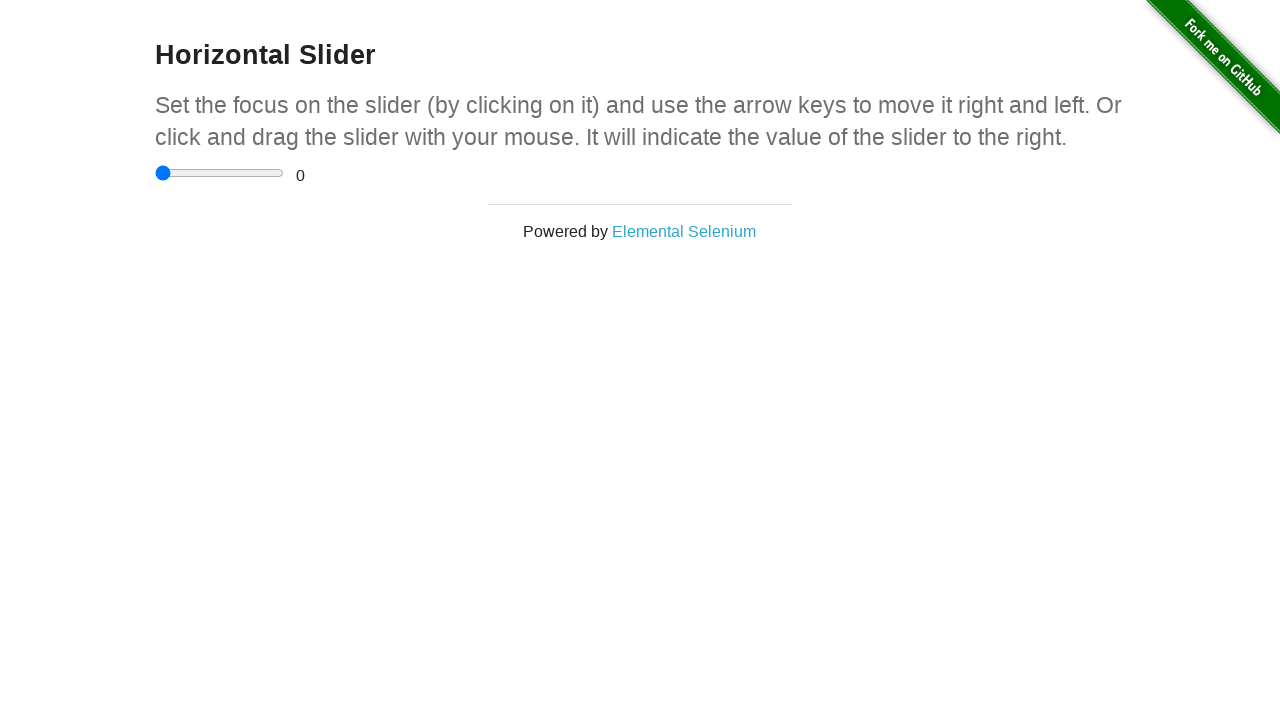

Pressed ArrowRight key on slider (iteration 1/4) on input[type="range"]
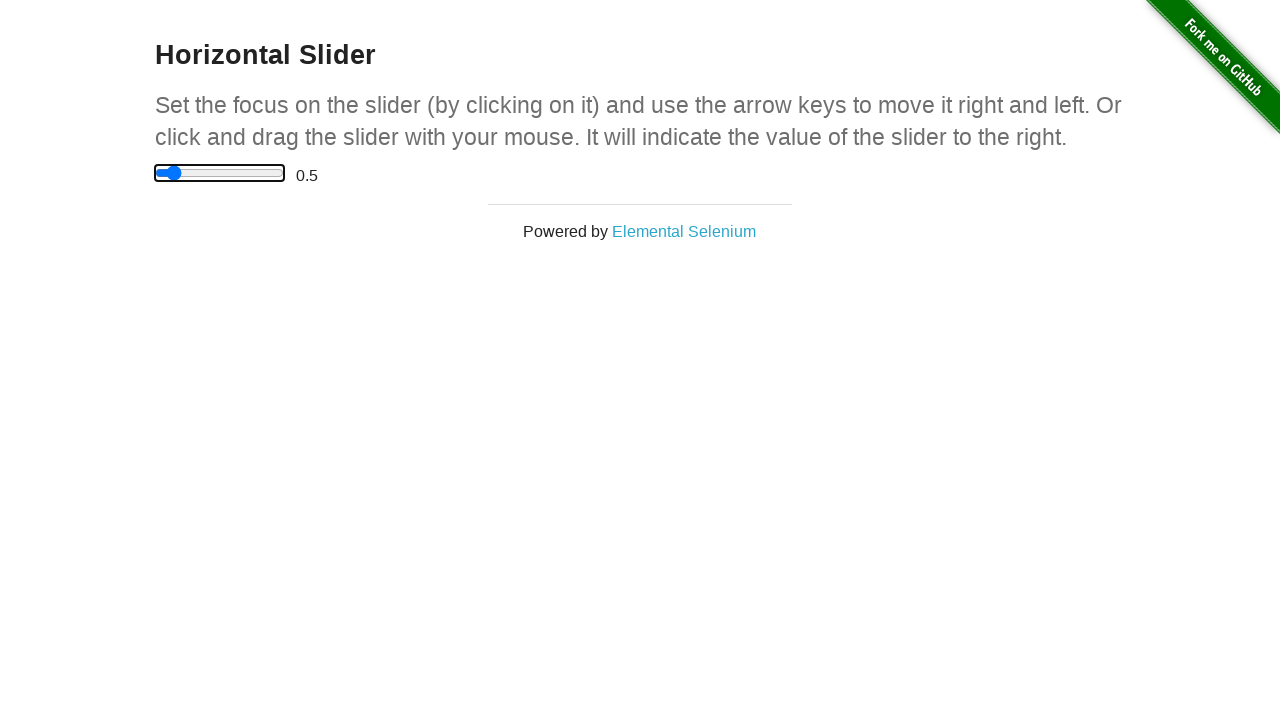

Pressed ArrowRight key on slider (iteration 2/4) on input[type="range"]
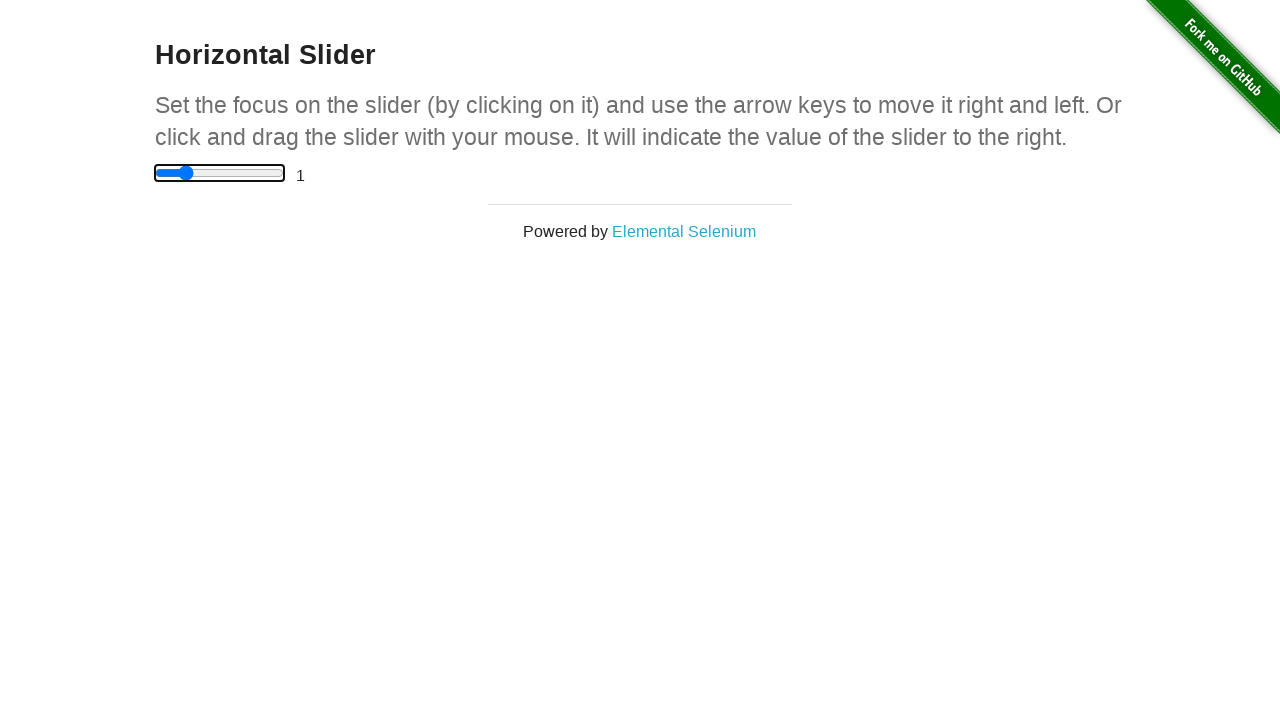

Pressed ArrowRight key on slider (iteration 3/4) on input[type="range"]
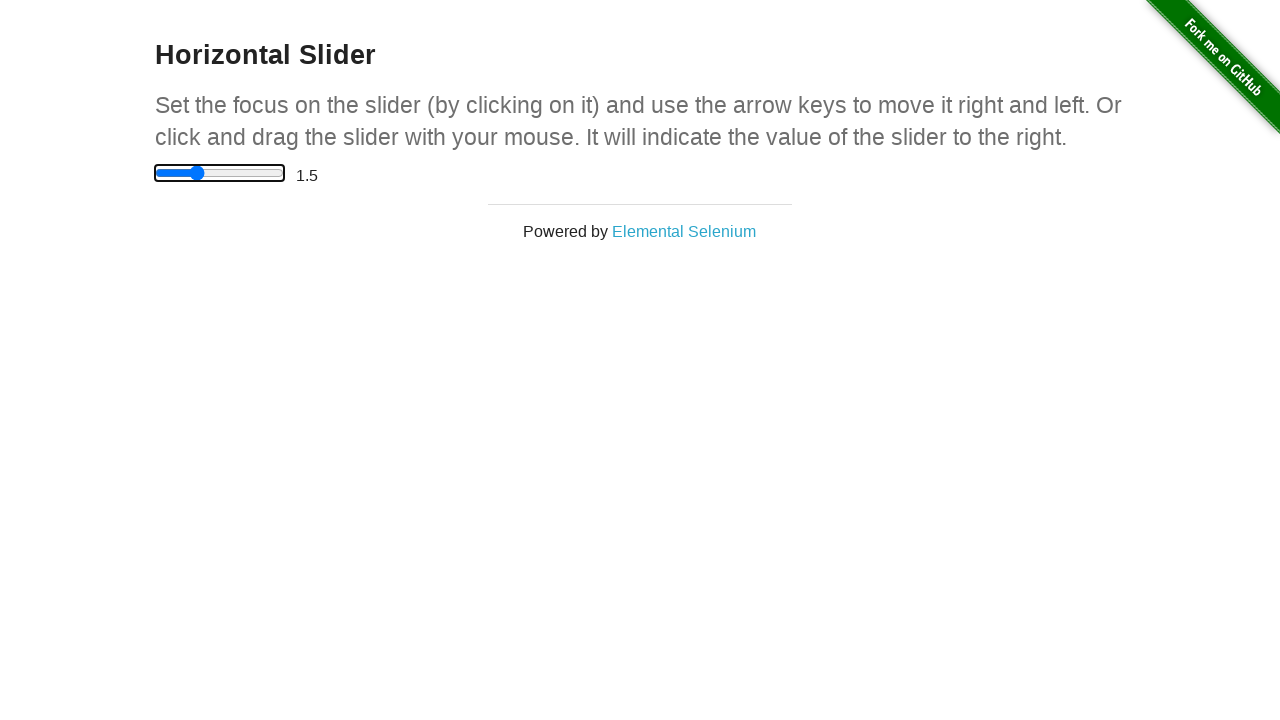

Pressed ArrowRight key on slider (iteration 4/4) on input[type="range"]
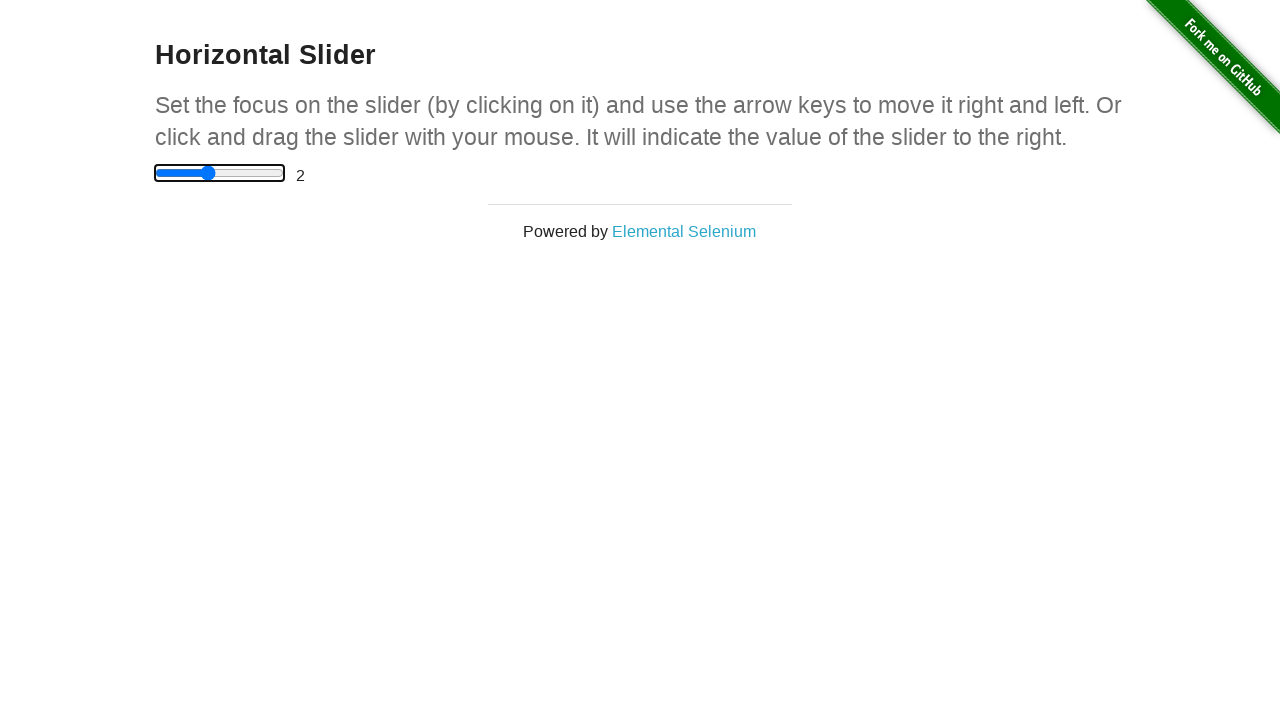

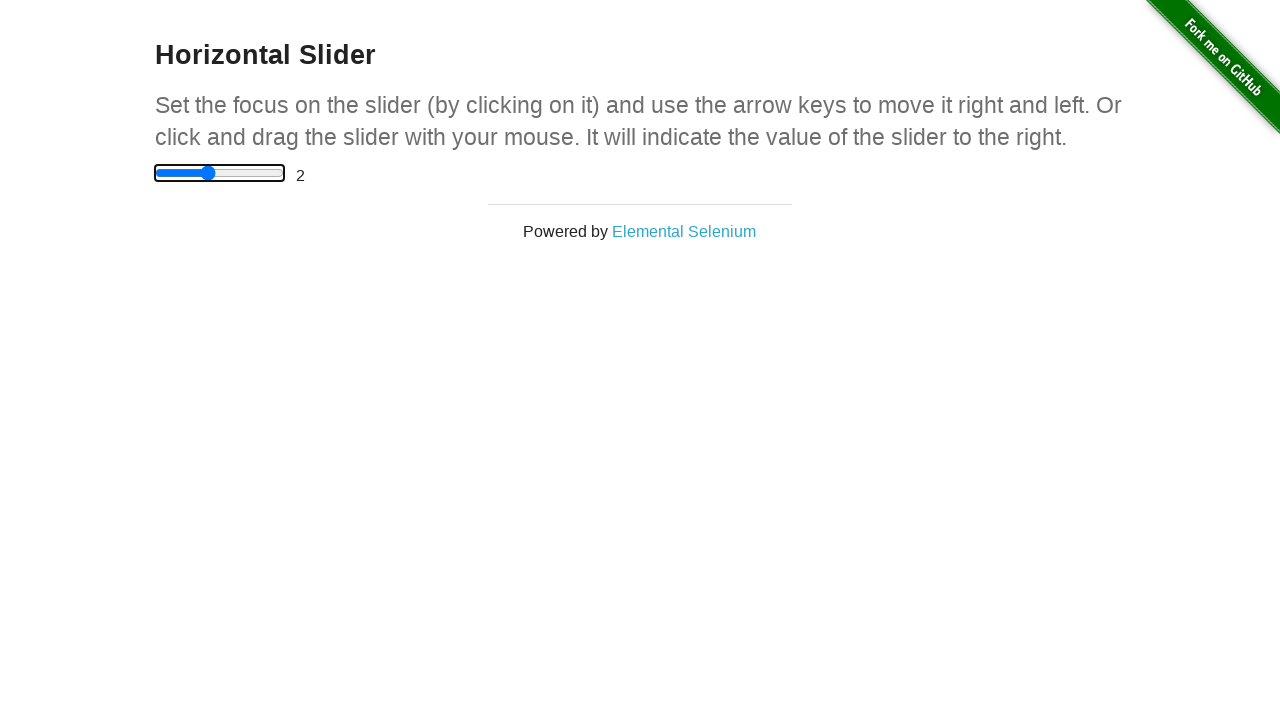